Tests the jQuery API documentation search by entering a search term and pressing Enter using Selenium Keys

Starting URL: https://api.jquery.com/

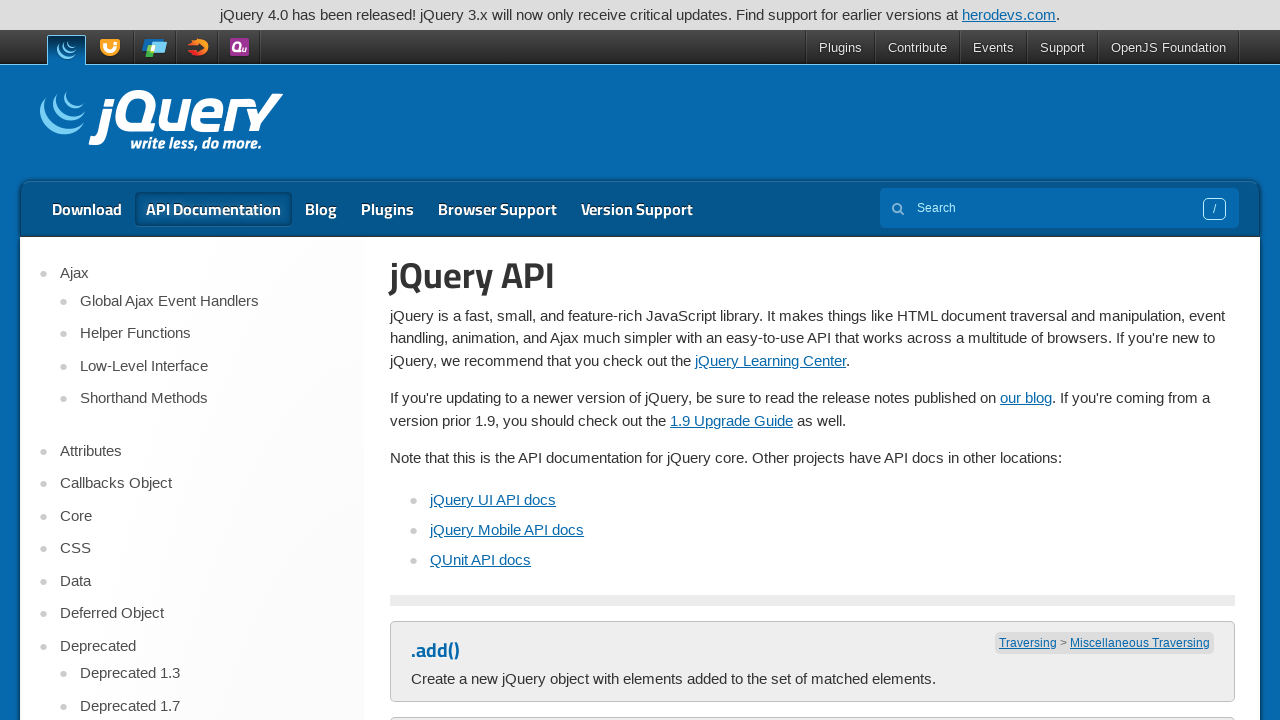

Entered 'Test' in the search field on input[name='s']
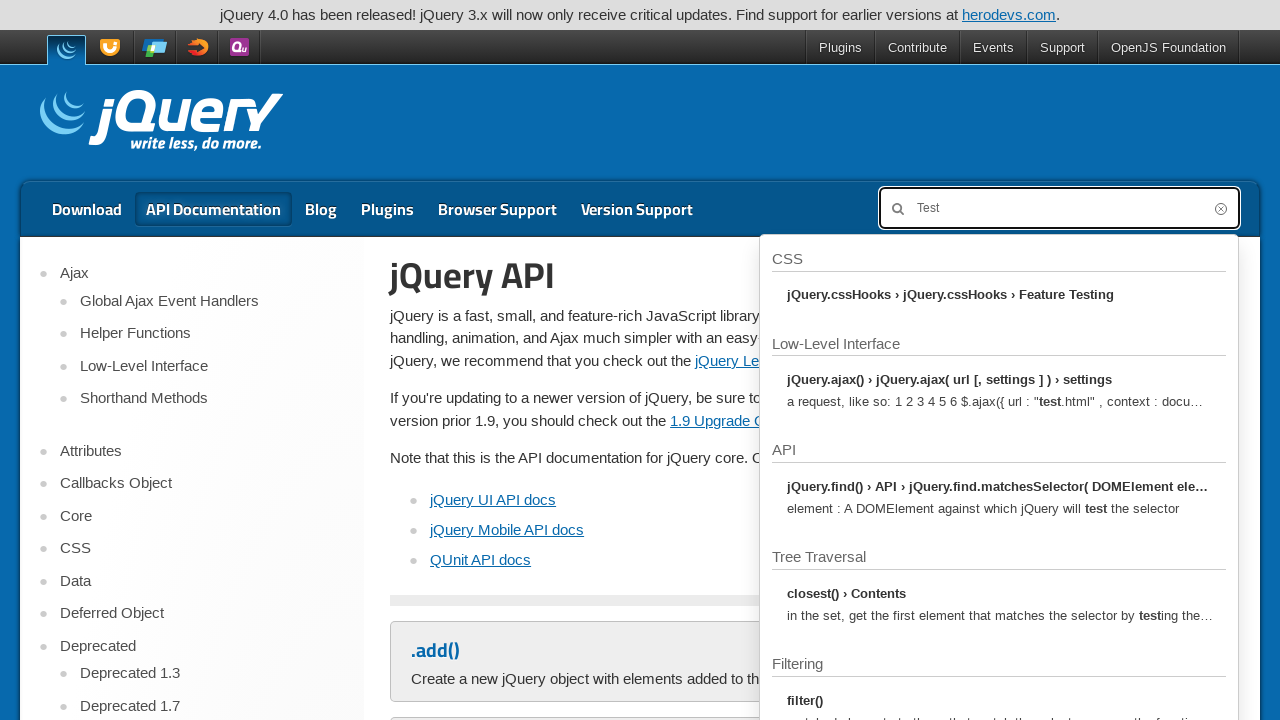

Pressed Enter to submit search query on input[name='s']
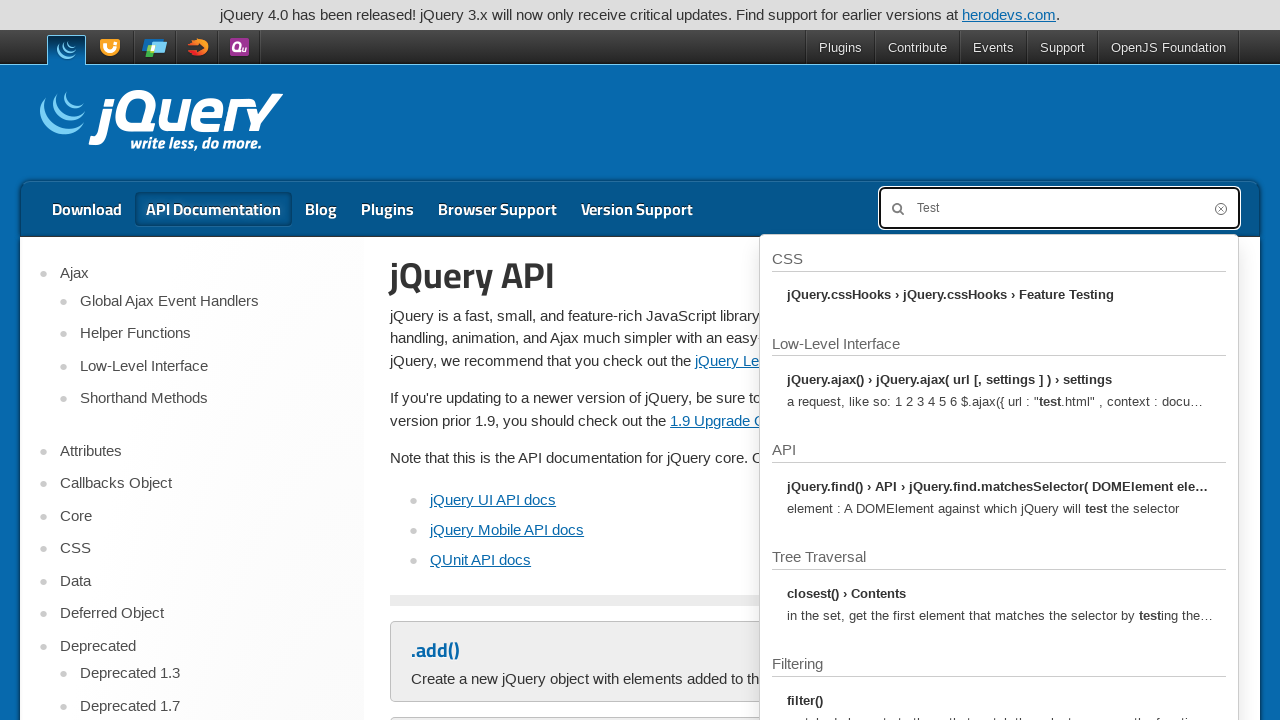

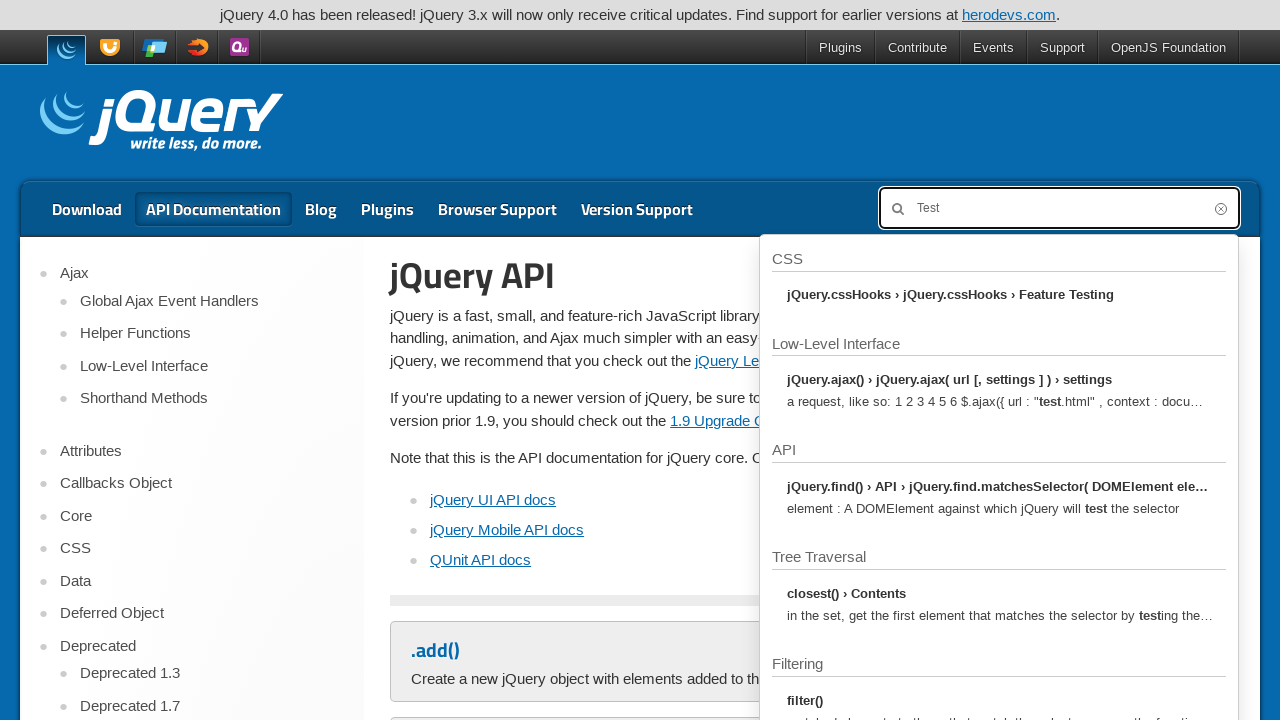